Tests a practice form submission by filling in name, email, password, selecting radio buttons, dropdown option, date of birth, and submitting the form to verify success message

Starting URL: https://rahulshettyacademy.com/angularpractice/

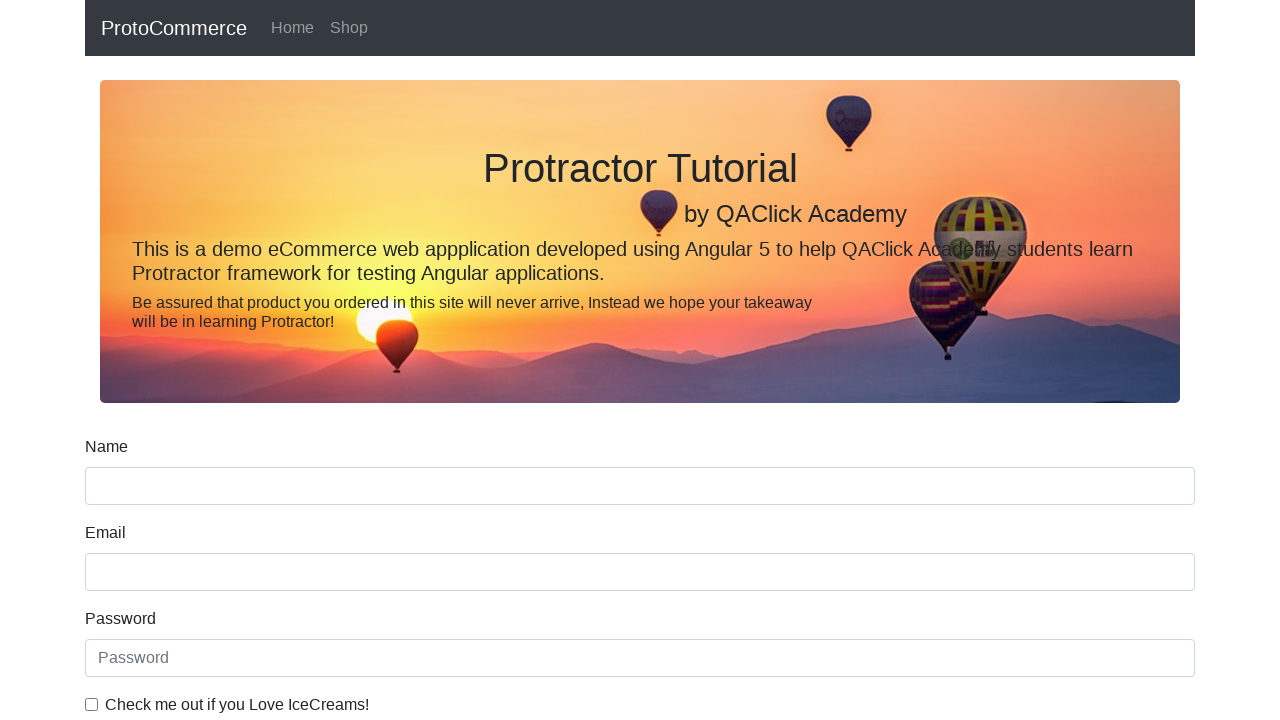

Filled name field with 'Nitish' on input[name='name']
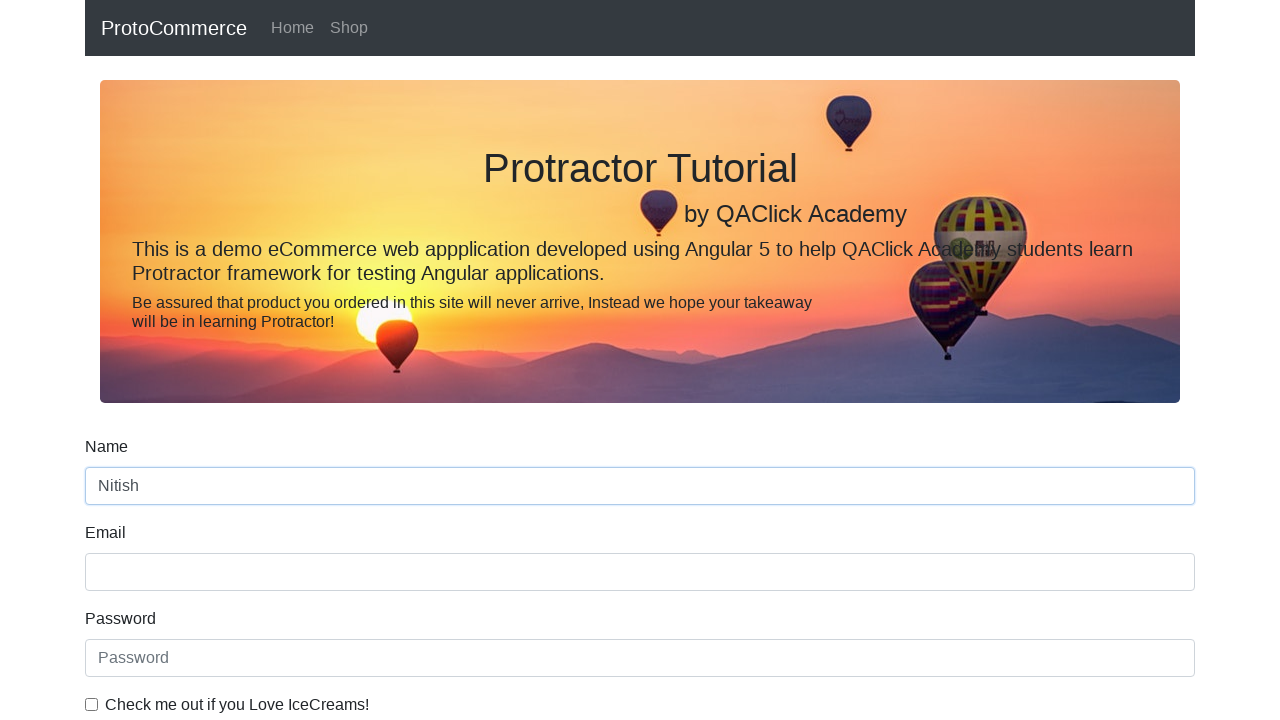

Filled email field with 'nitishbhatt338@gmail.com' on input[name='email']
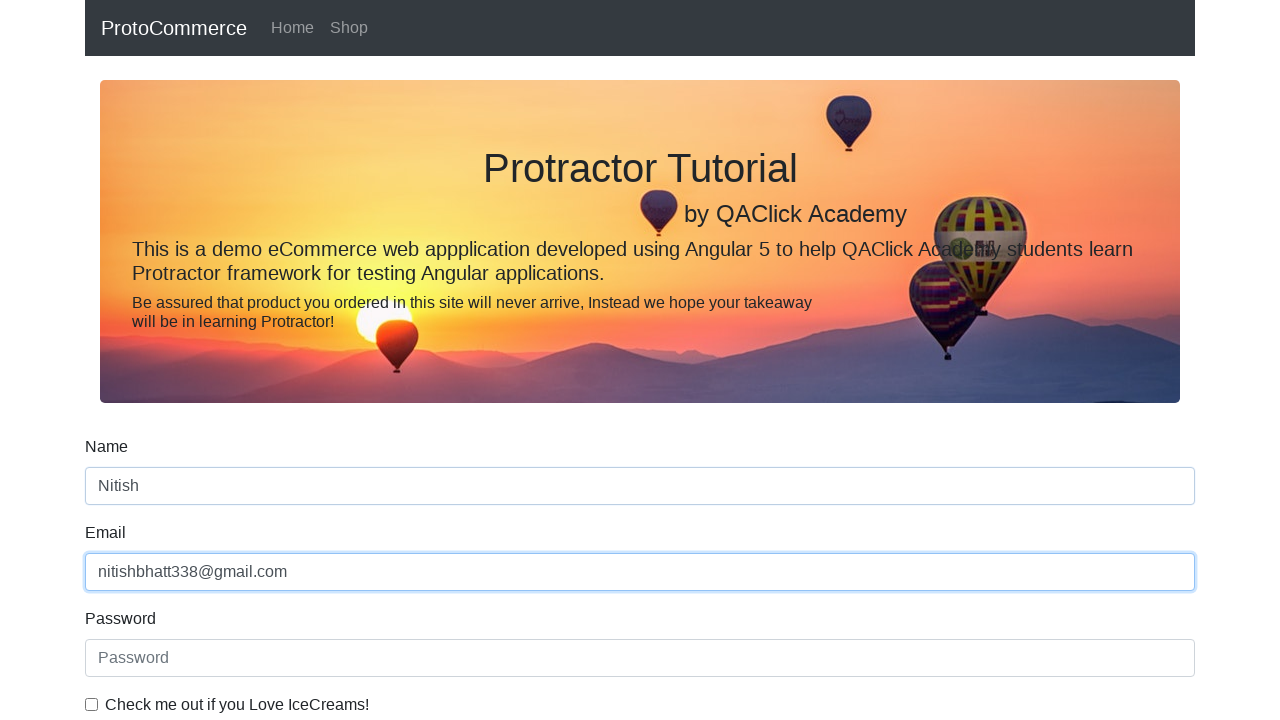

Filled password field with 'ILoveYou' on #exampleInputPassword1
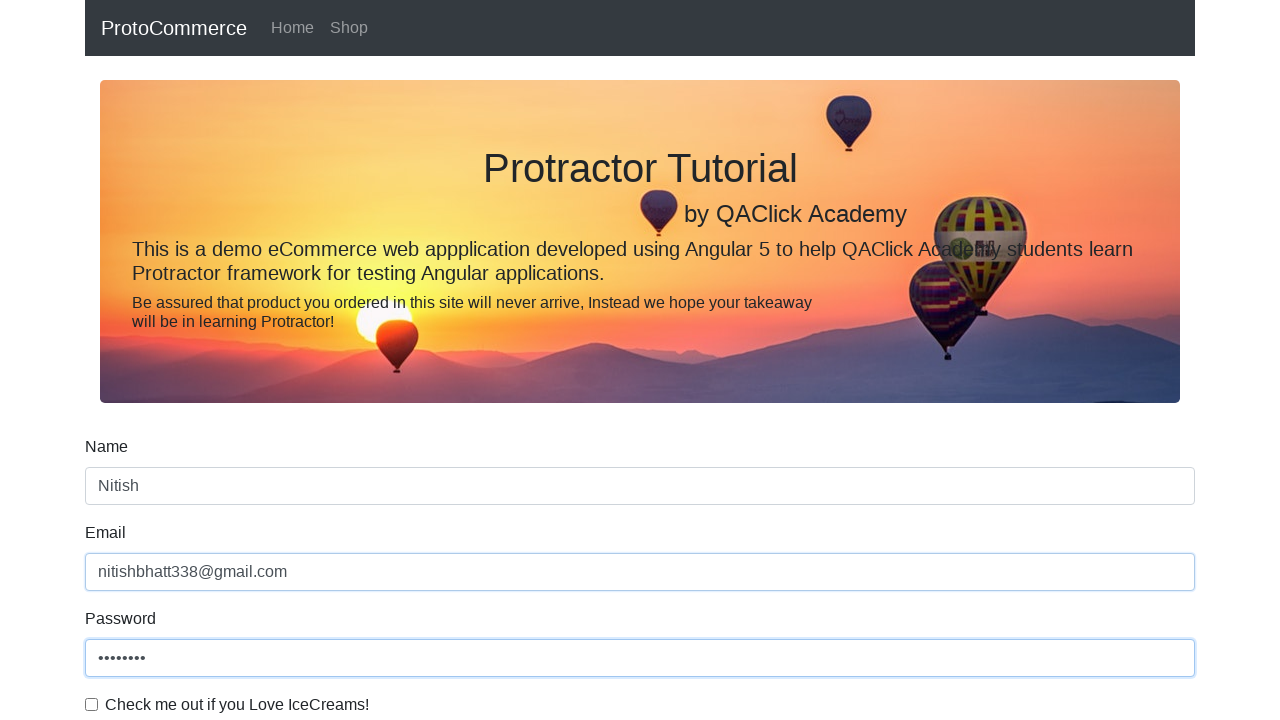

Selected first radio button for gender at (238, 360) on #inlineRadio1
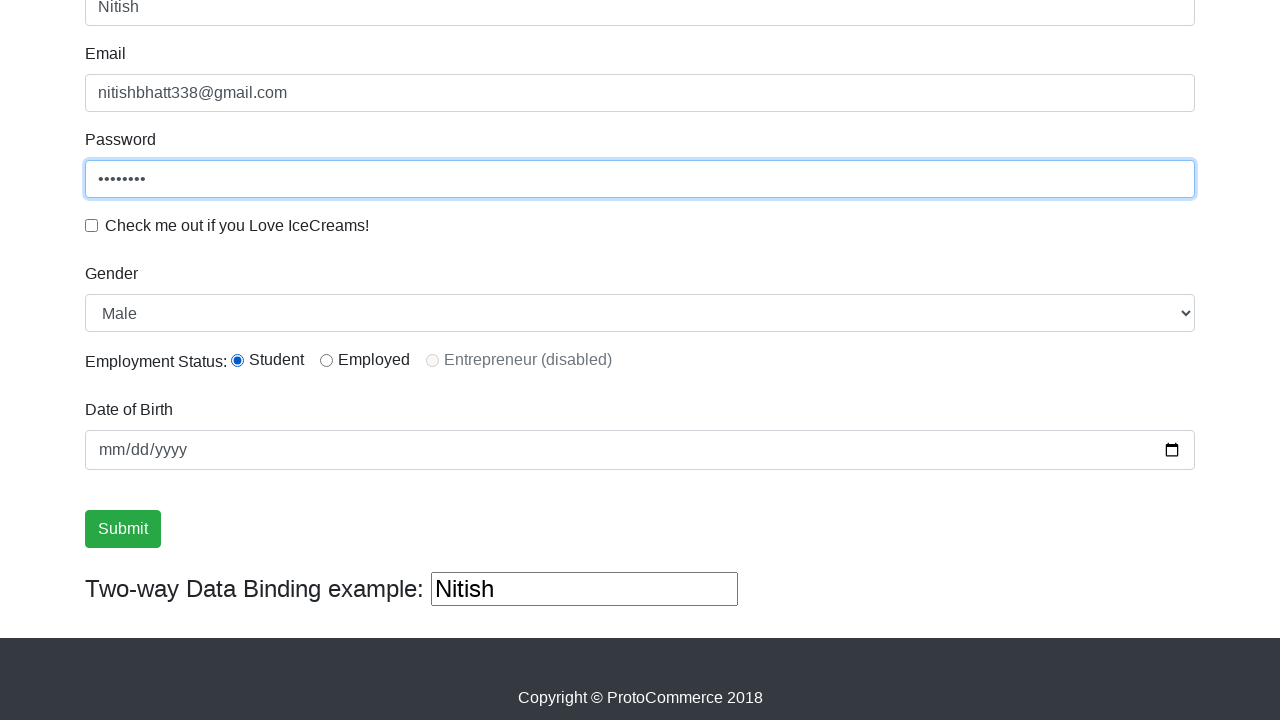

Selected second option from dropdown (index 1) on #exampleFormControlSelect1
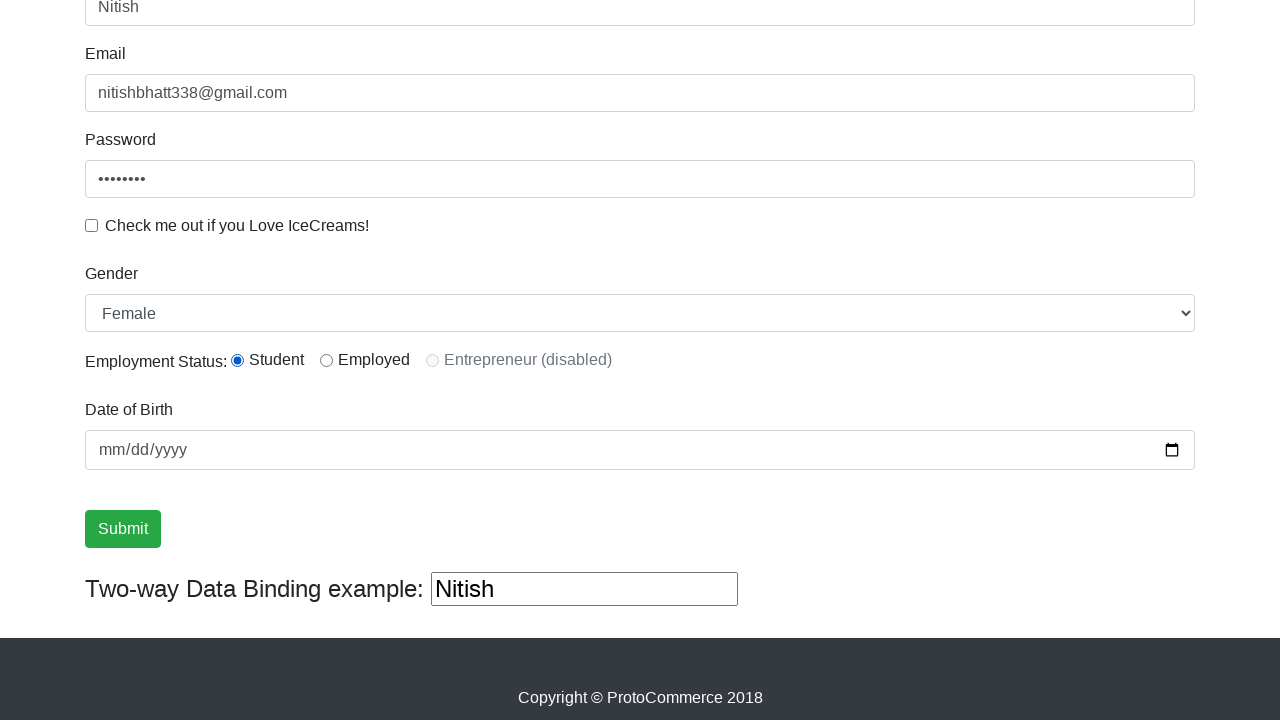

Selected second radio button for student status at (326, 360) on #inlineRadio2
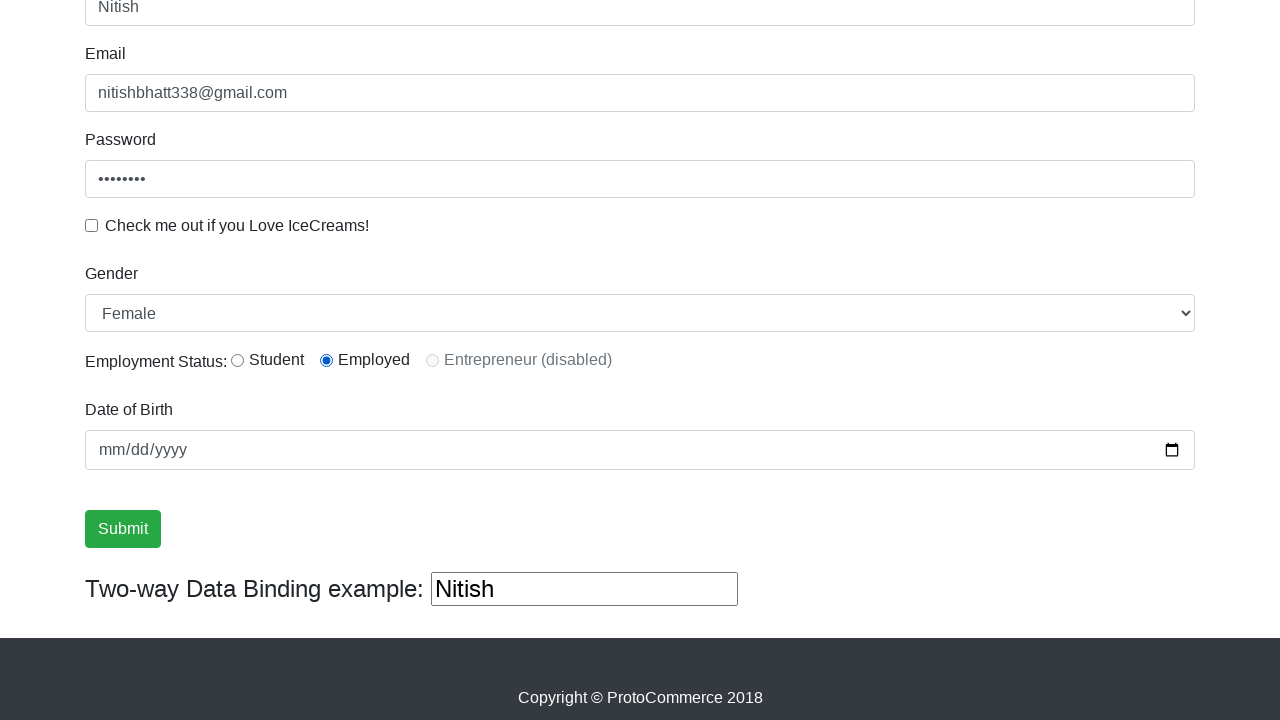

Filled date of birth field with '2002-12-25' on input[name='bday']
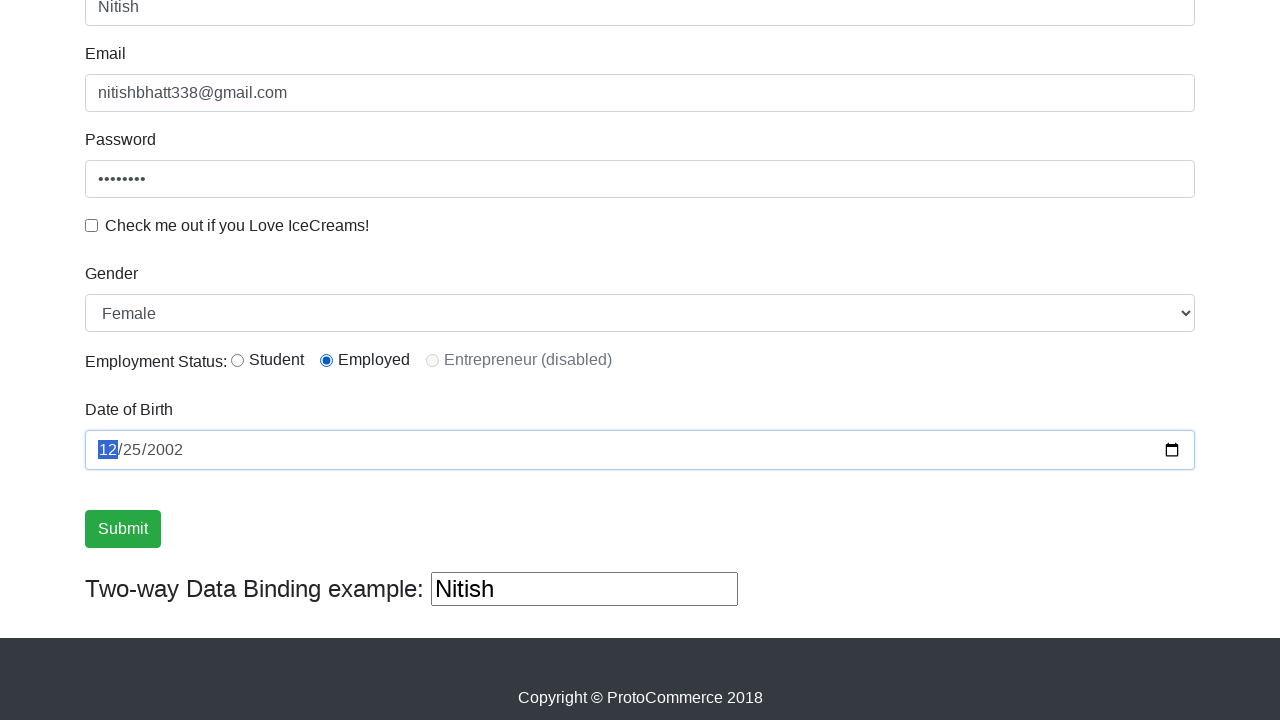

Clicked submit button to submit the form at (123, 529) on input[type='submit']
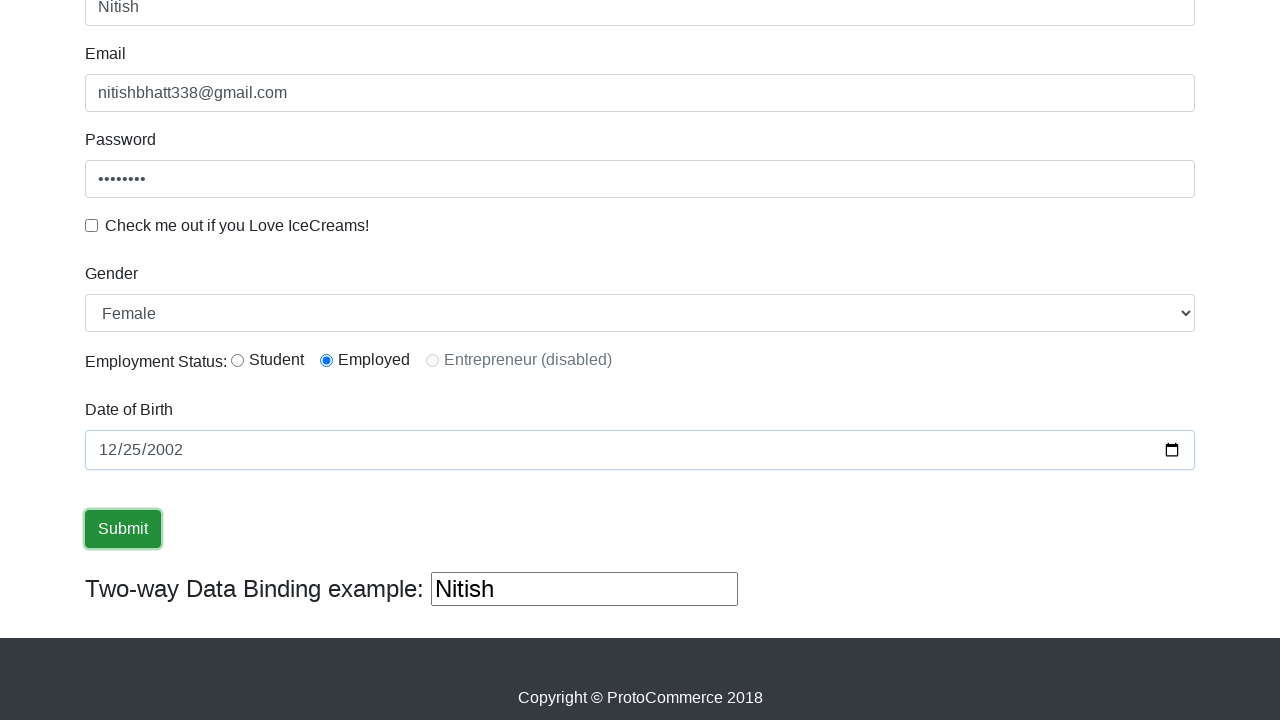

Success alert message appeared after form submission
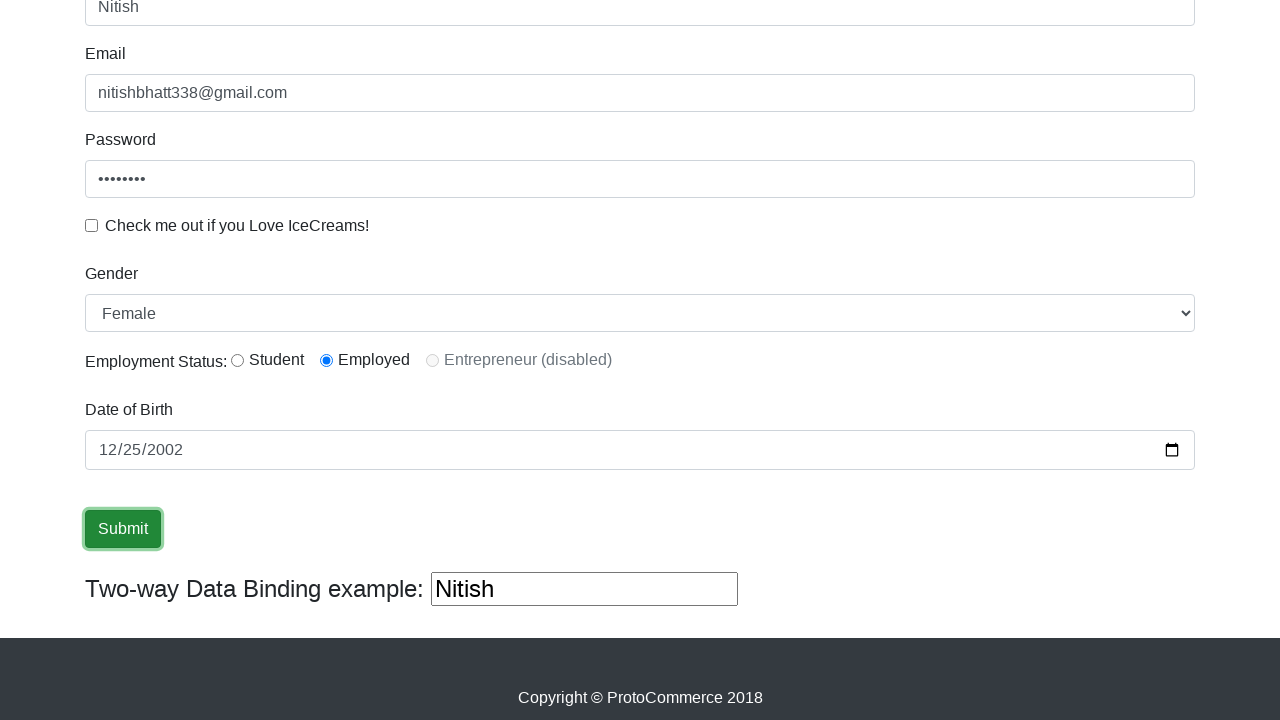

Retrieved alert text: '
                    ×
                    Success! The Form has been submitted successfully!.
                  '
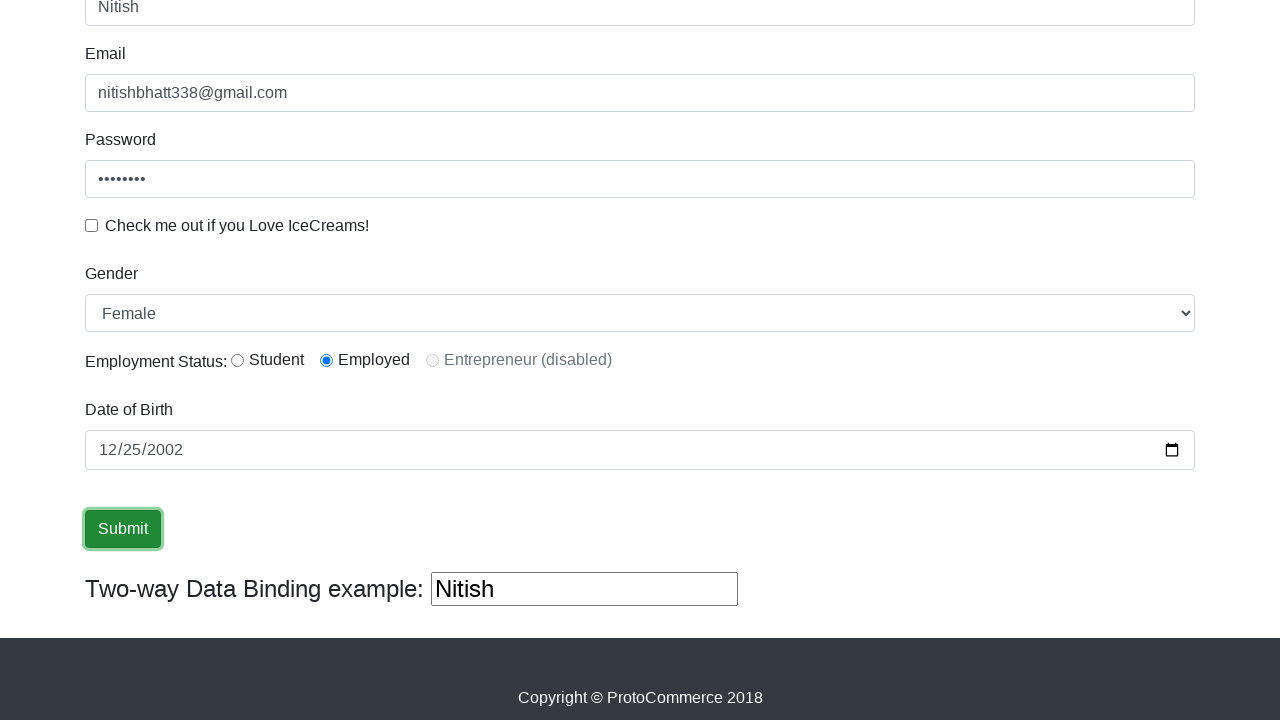

Verified that 'Success' is present in the alert message
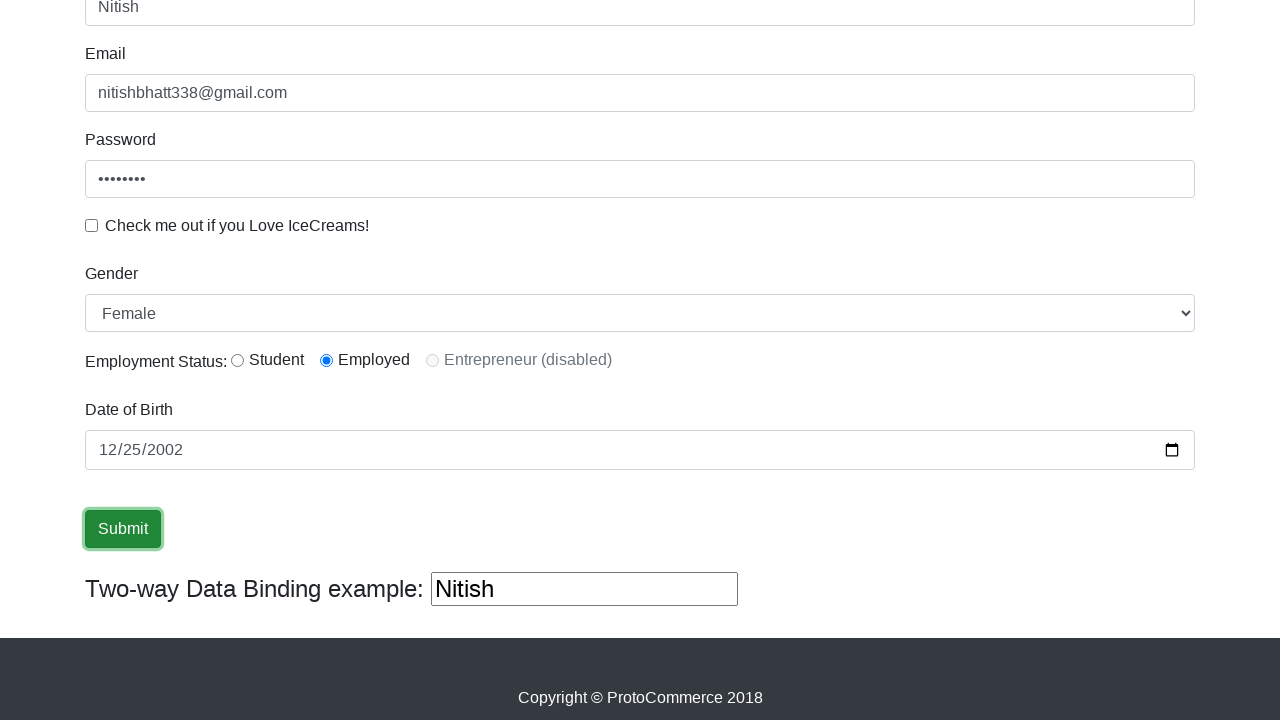

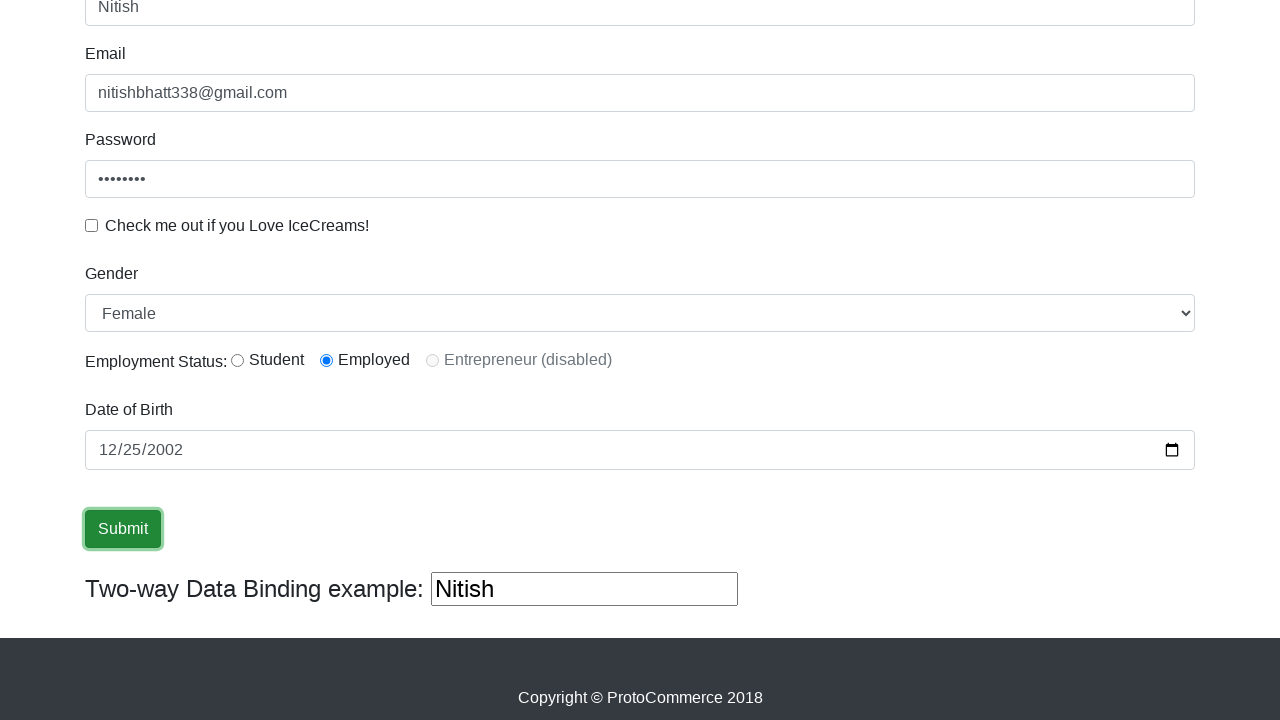